Tests filling user details for purchase and clicking close to return to cart page

Starting URL: https://www.demoblaze.com/cart.html

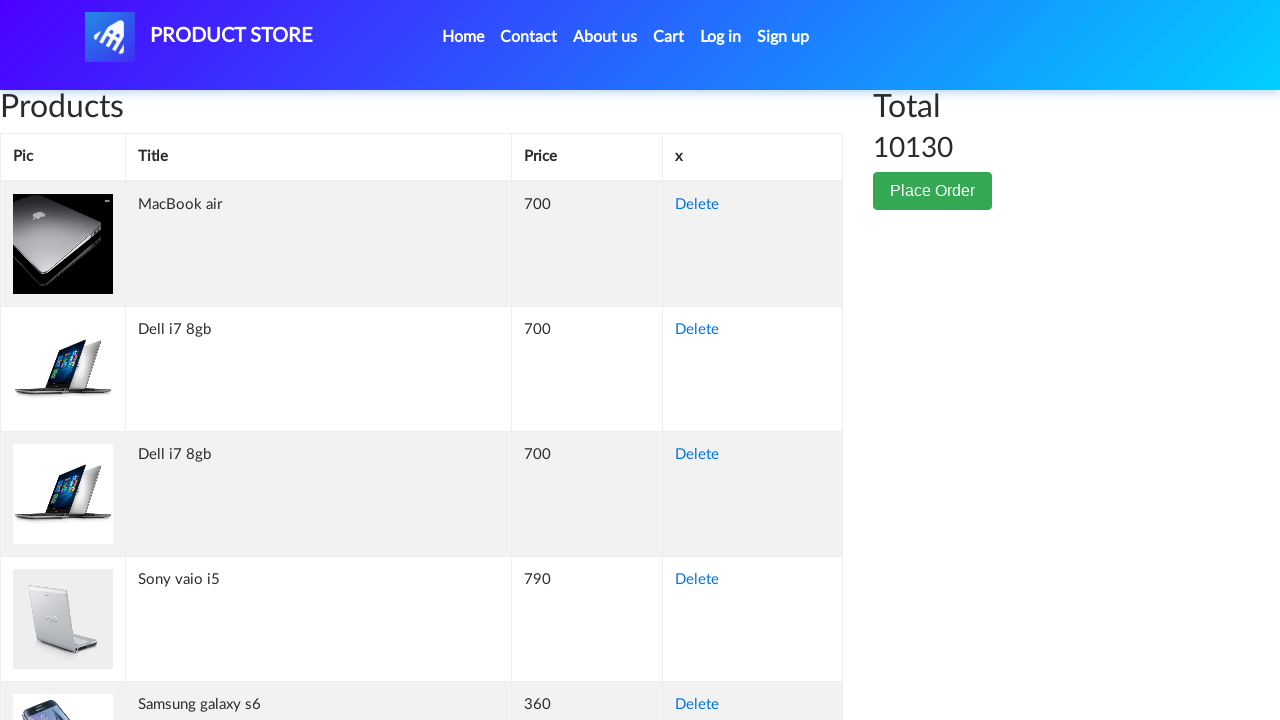

Cart page loaded - tbodyid selector appeared
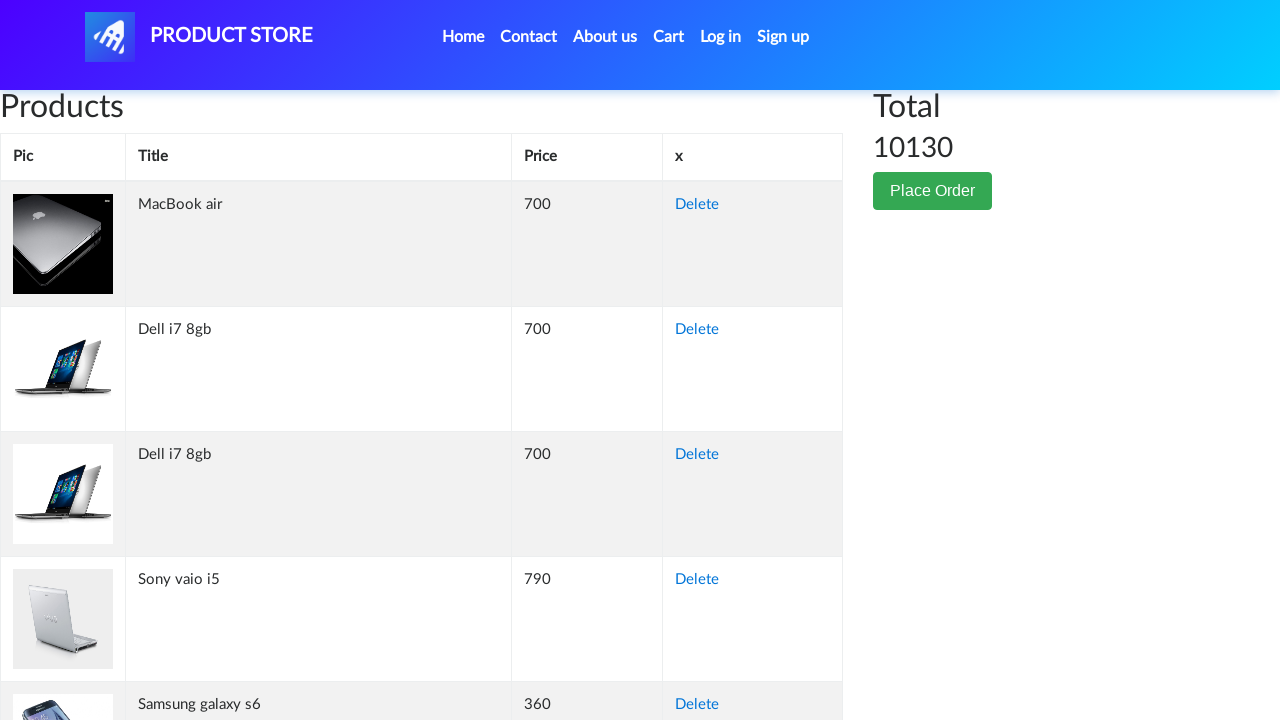

Clicked Place Order button to open order modal at (933, 191) on button[data-target='#orderModal']
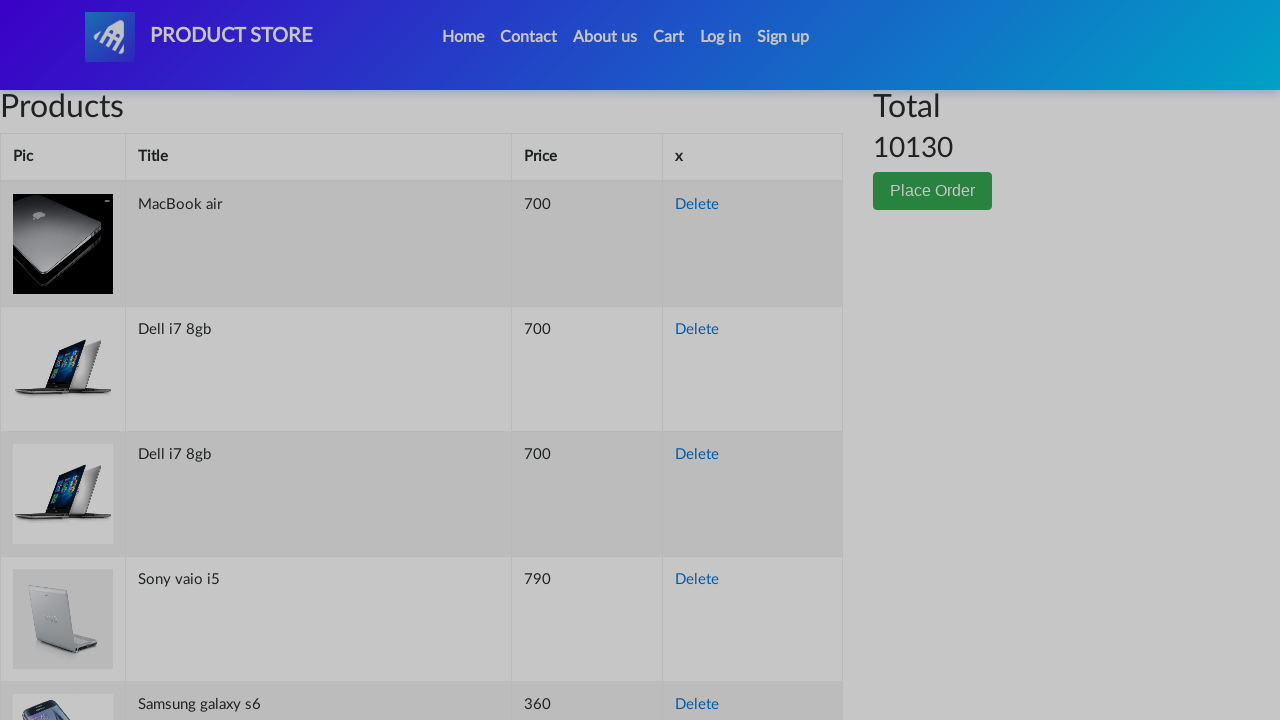

Order modal appeared on screen
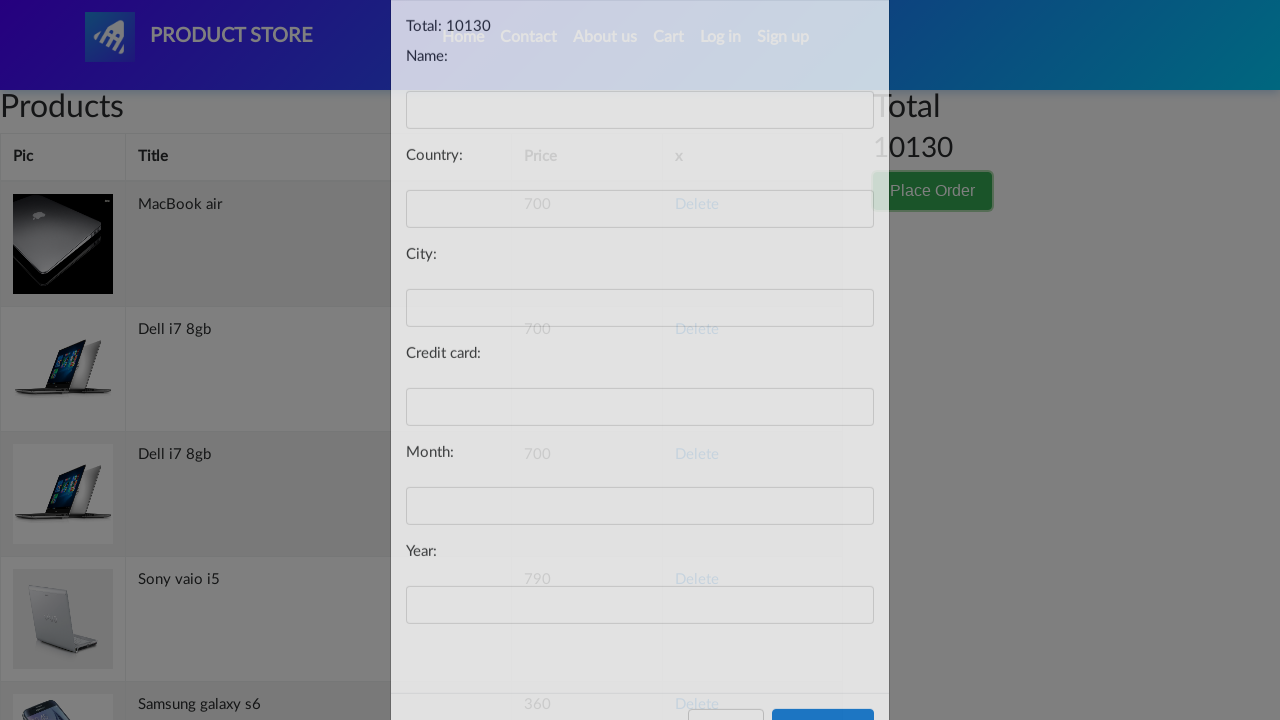

Filled name field with 'Akira Tanaka' on #name
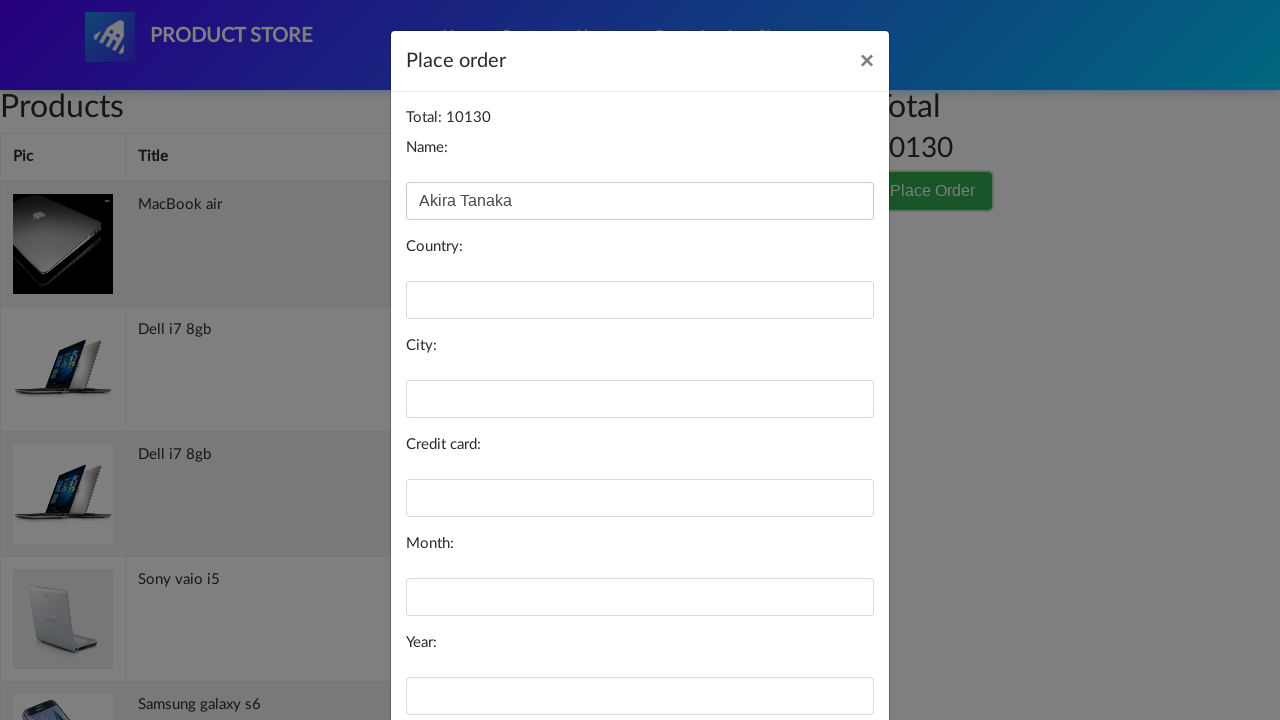

Filled country field with 'Japan' on #country
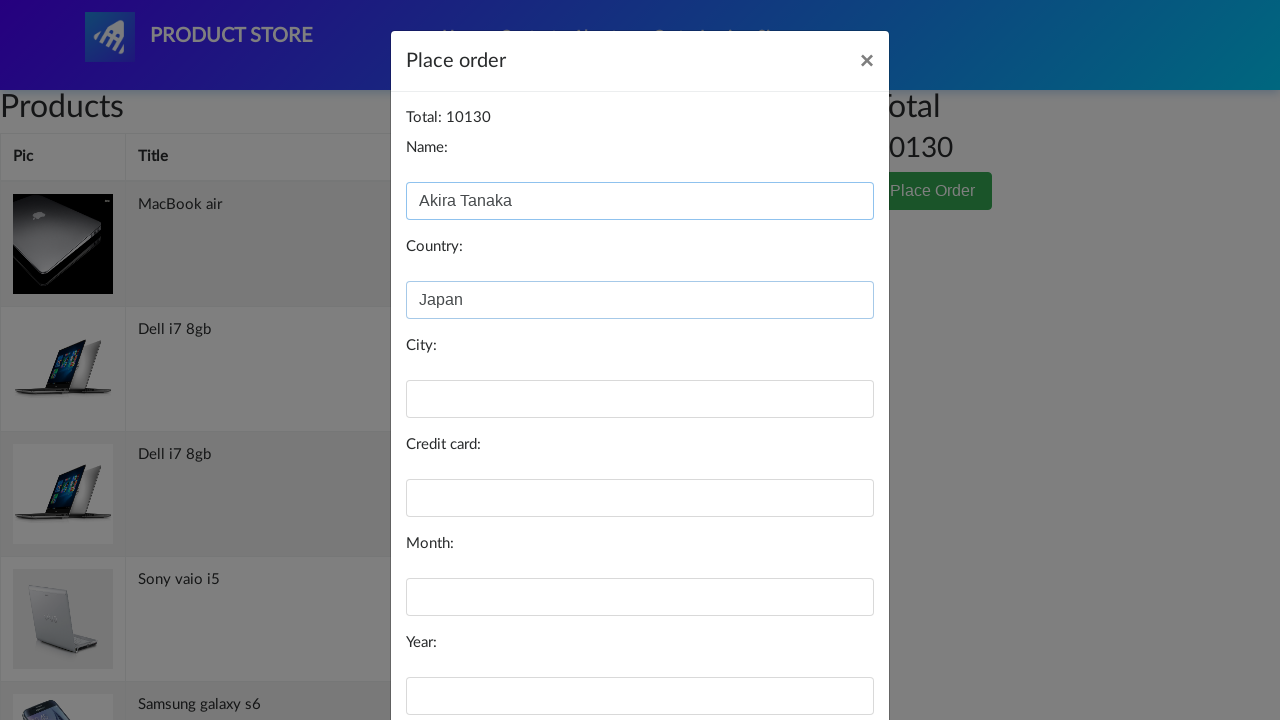

Filled city field with 'Tokyo' on #city
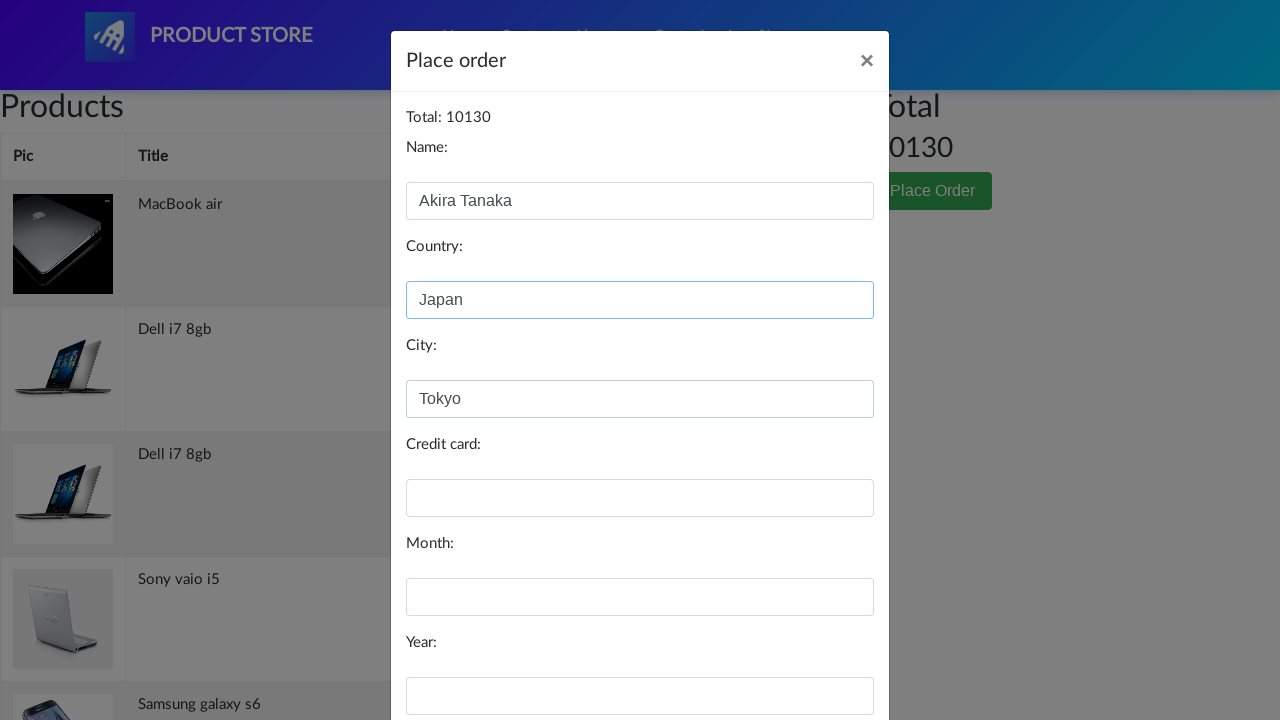

Filled credit card field with '3712345678901234' on #card
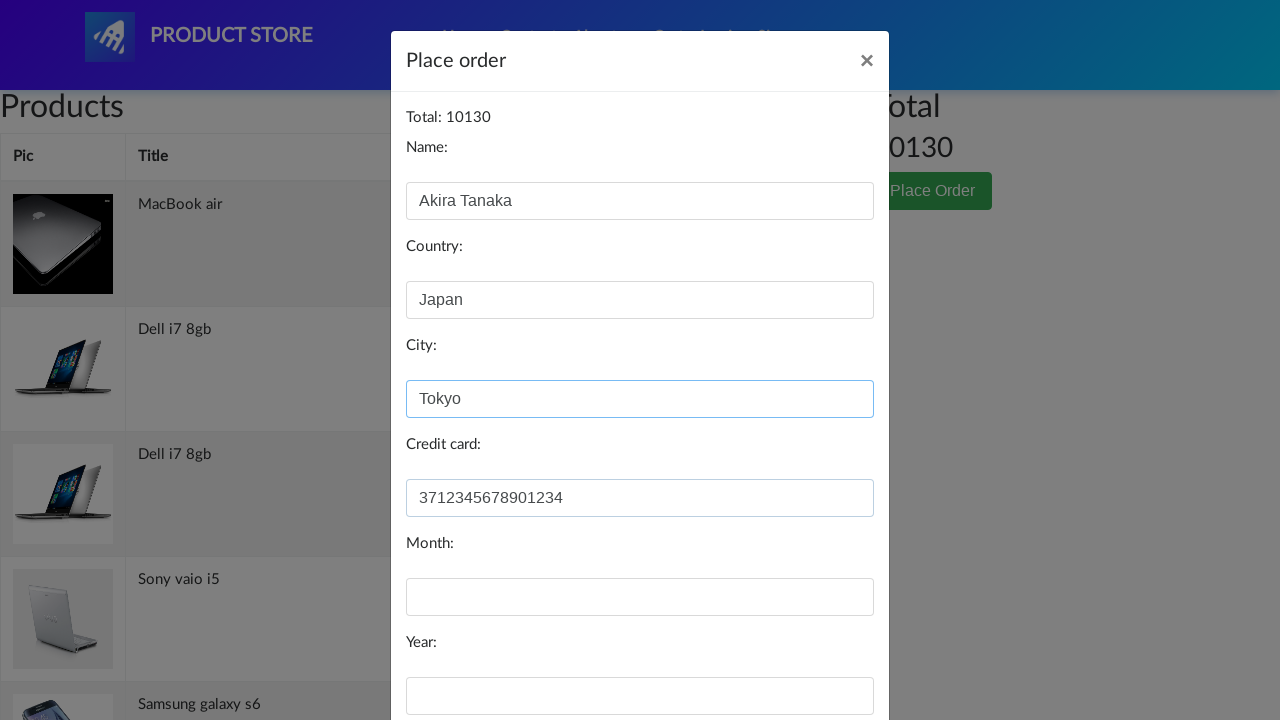

Filled month field with 'October' on #month
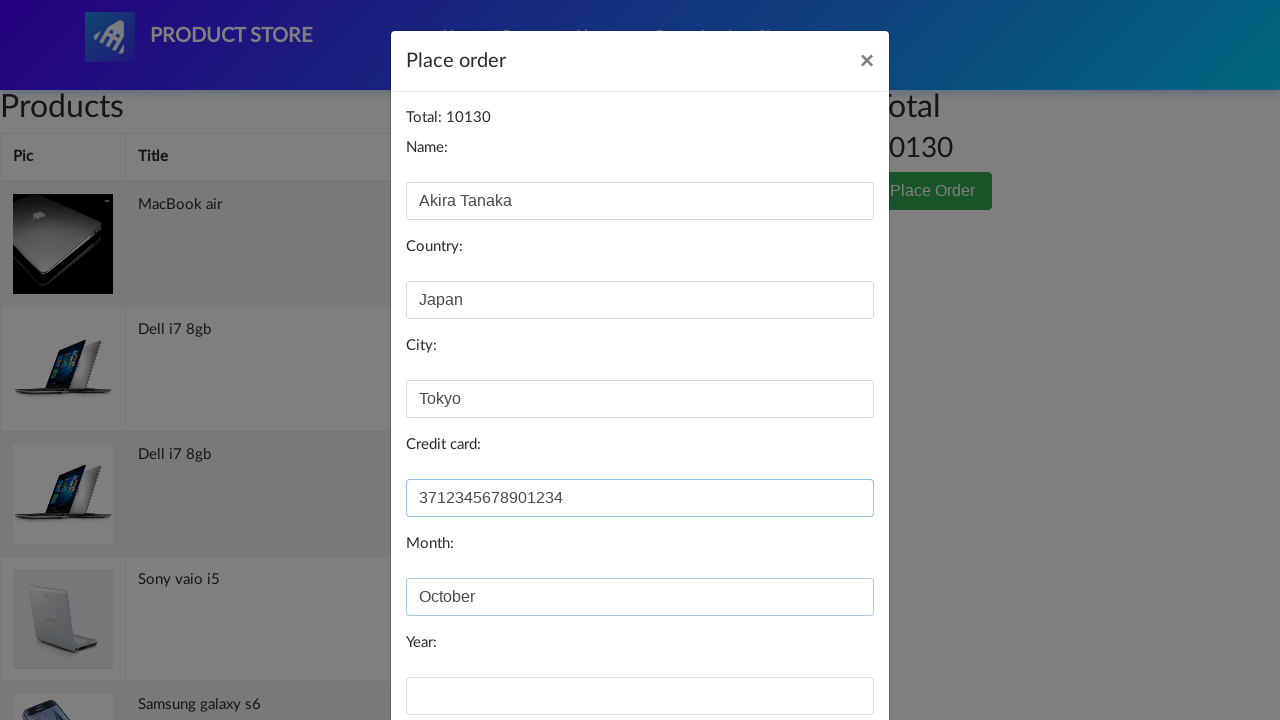

Filled year field with '2025' on #year
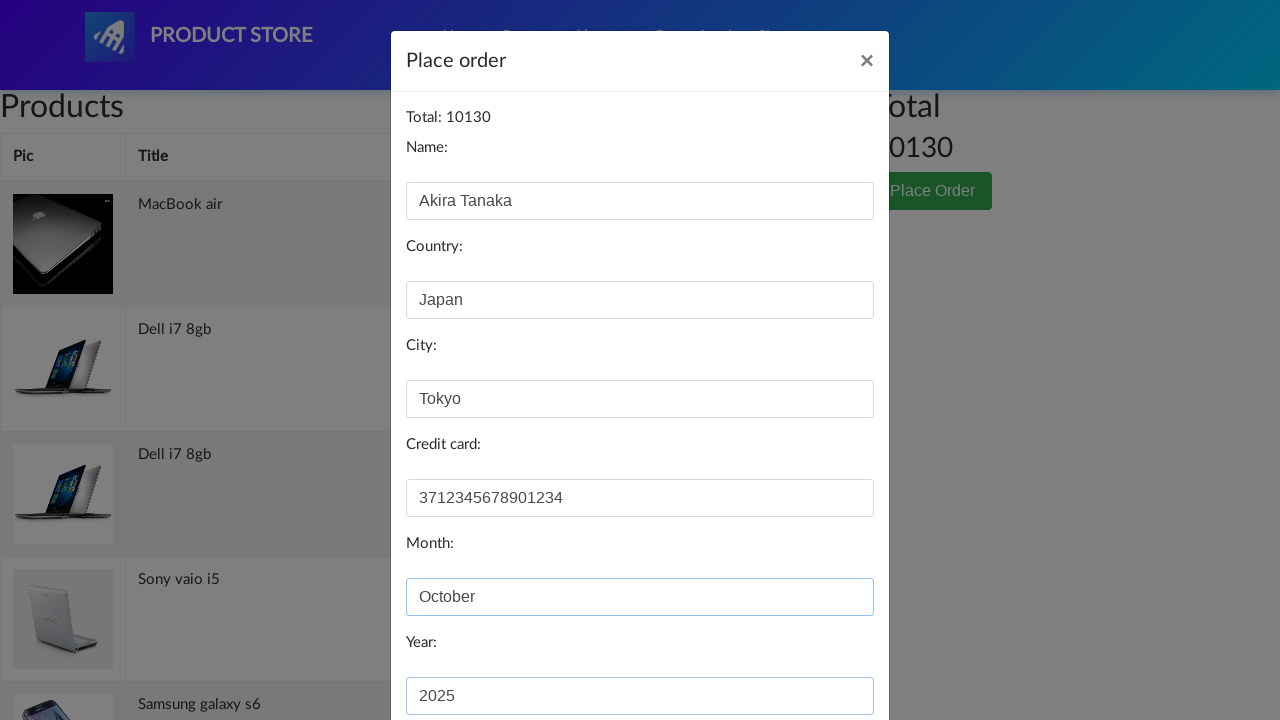

Clicked Close button to return to cart page at (726, 655) on #orderModal .btn-secondary
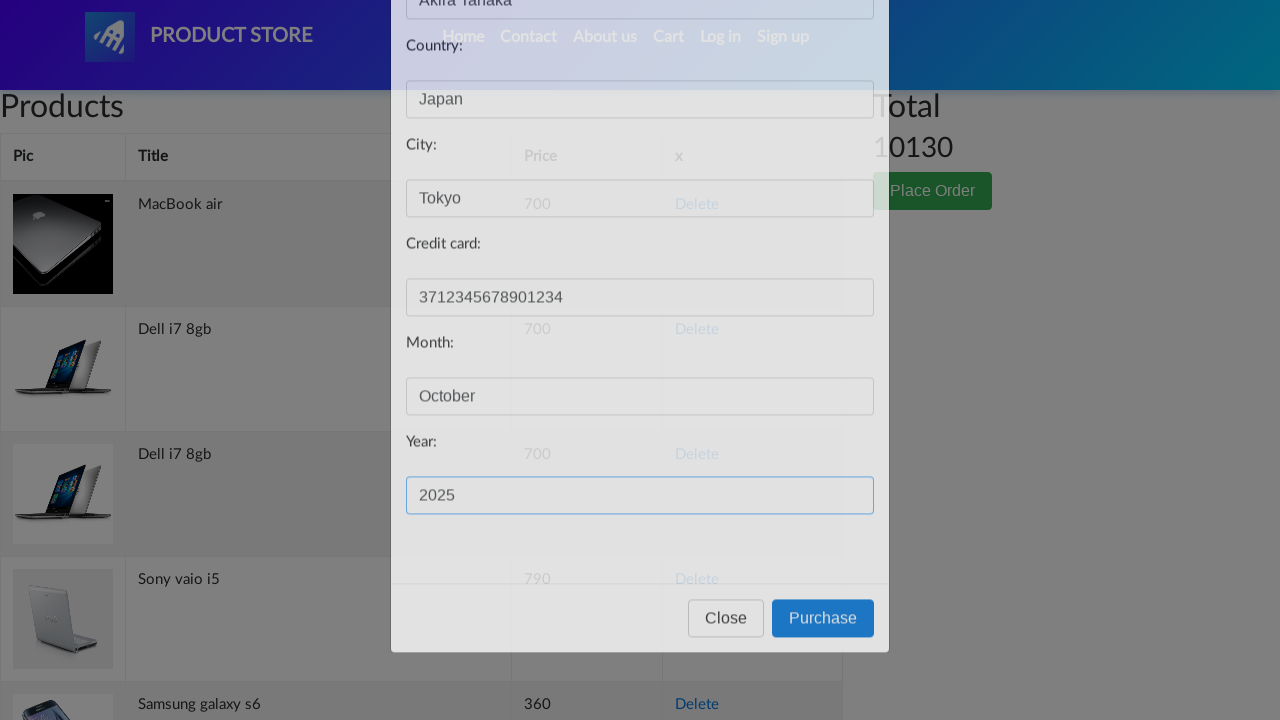

Verified return to cart page - PRODUCT STORE navbar brand is visible
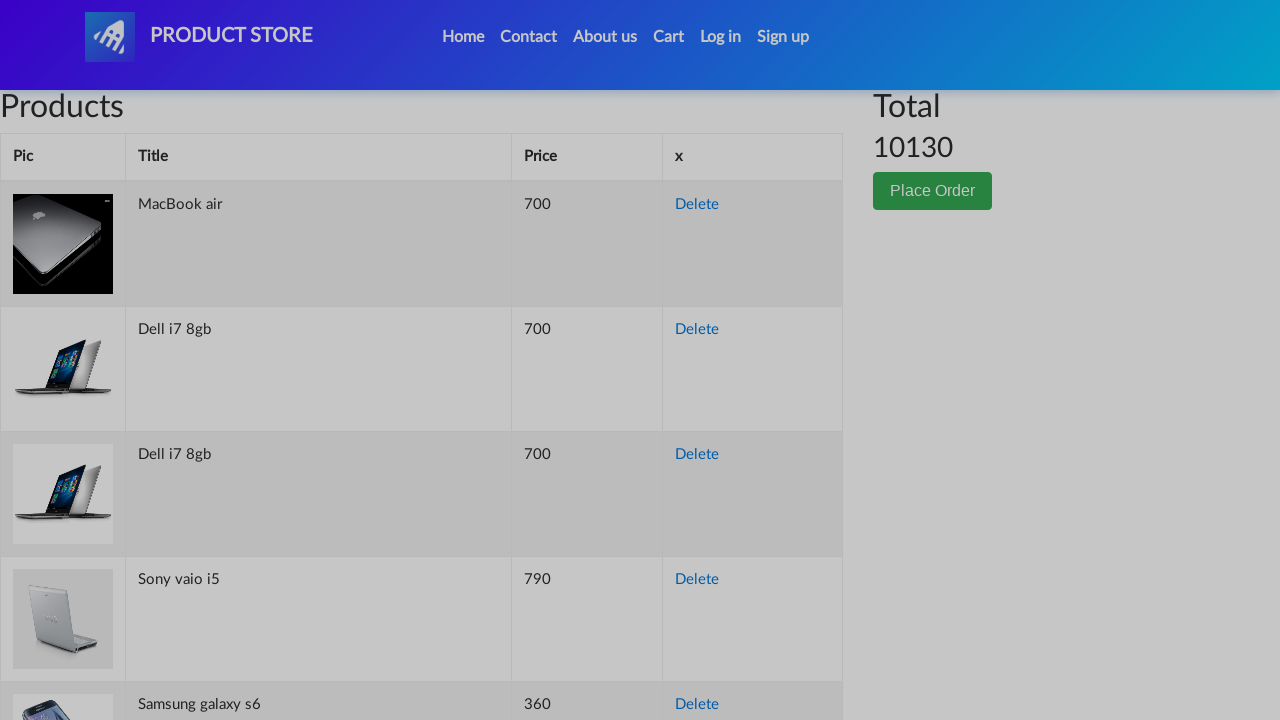

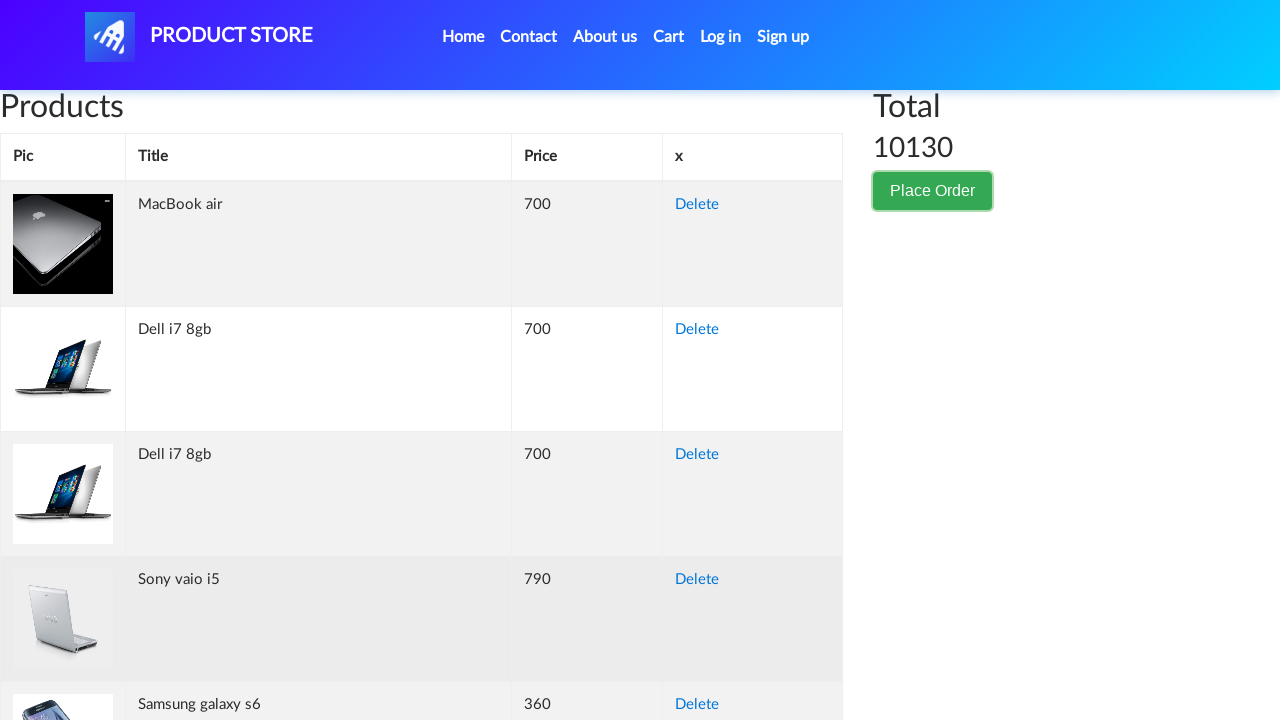